Launches browser and navigates to Salesforce login page, maximizes the window, and verifies the page loads successfully.

Starting URL: https://login.salesforce.com/

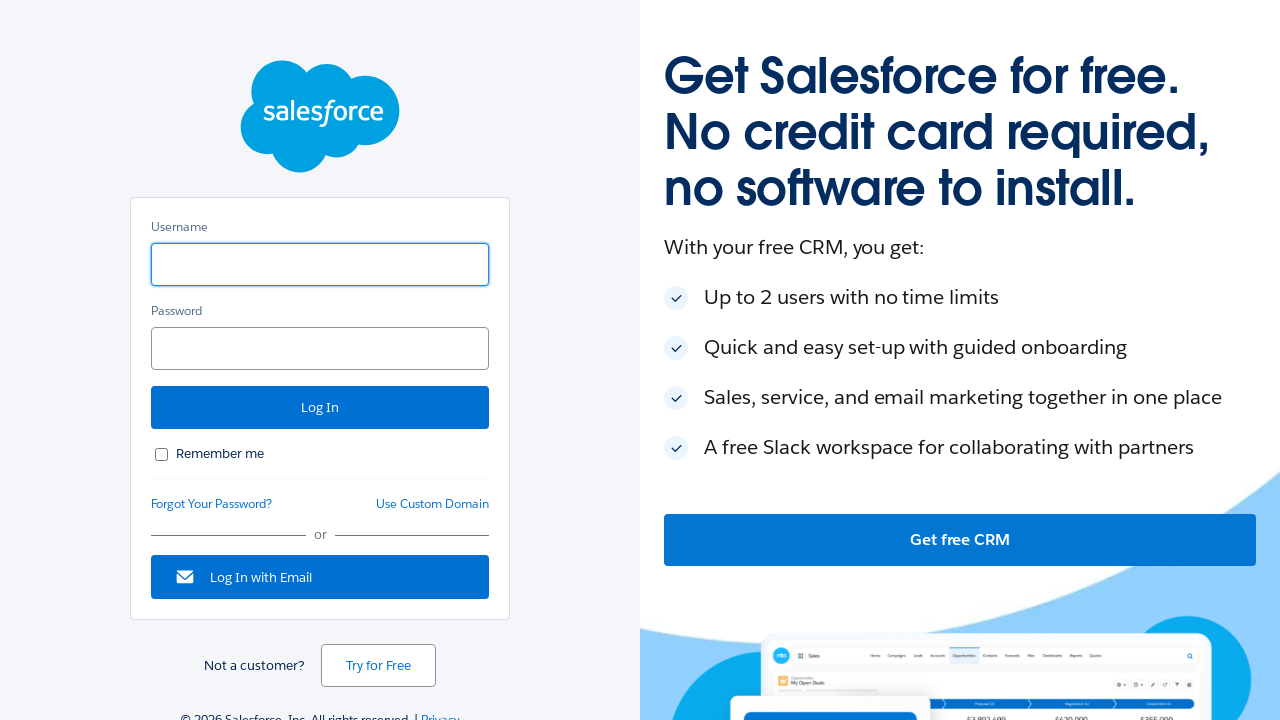

Set viewport size to 1920x1080
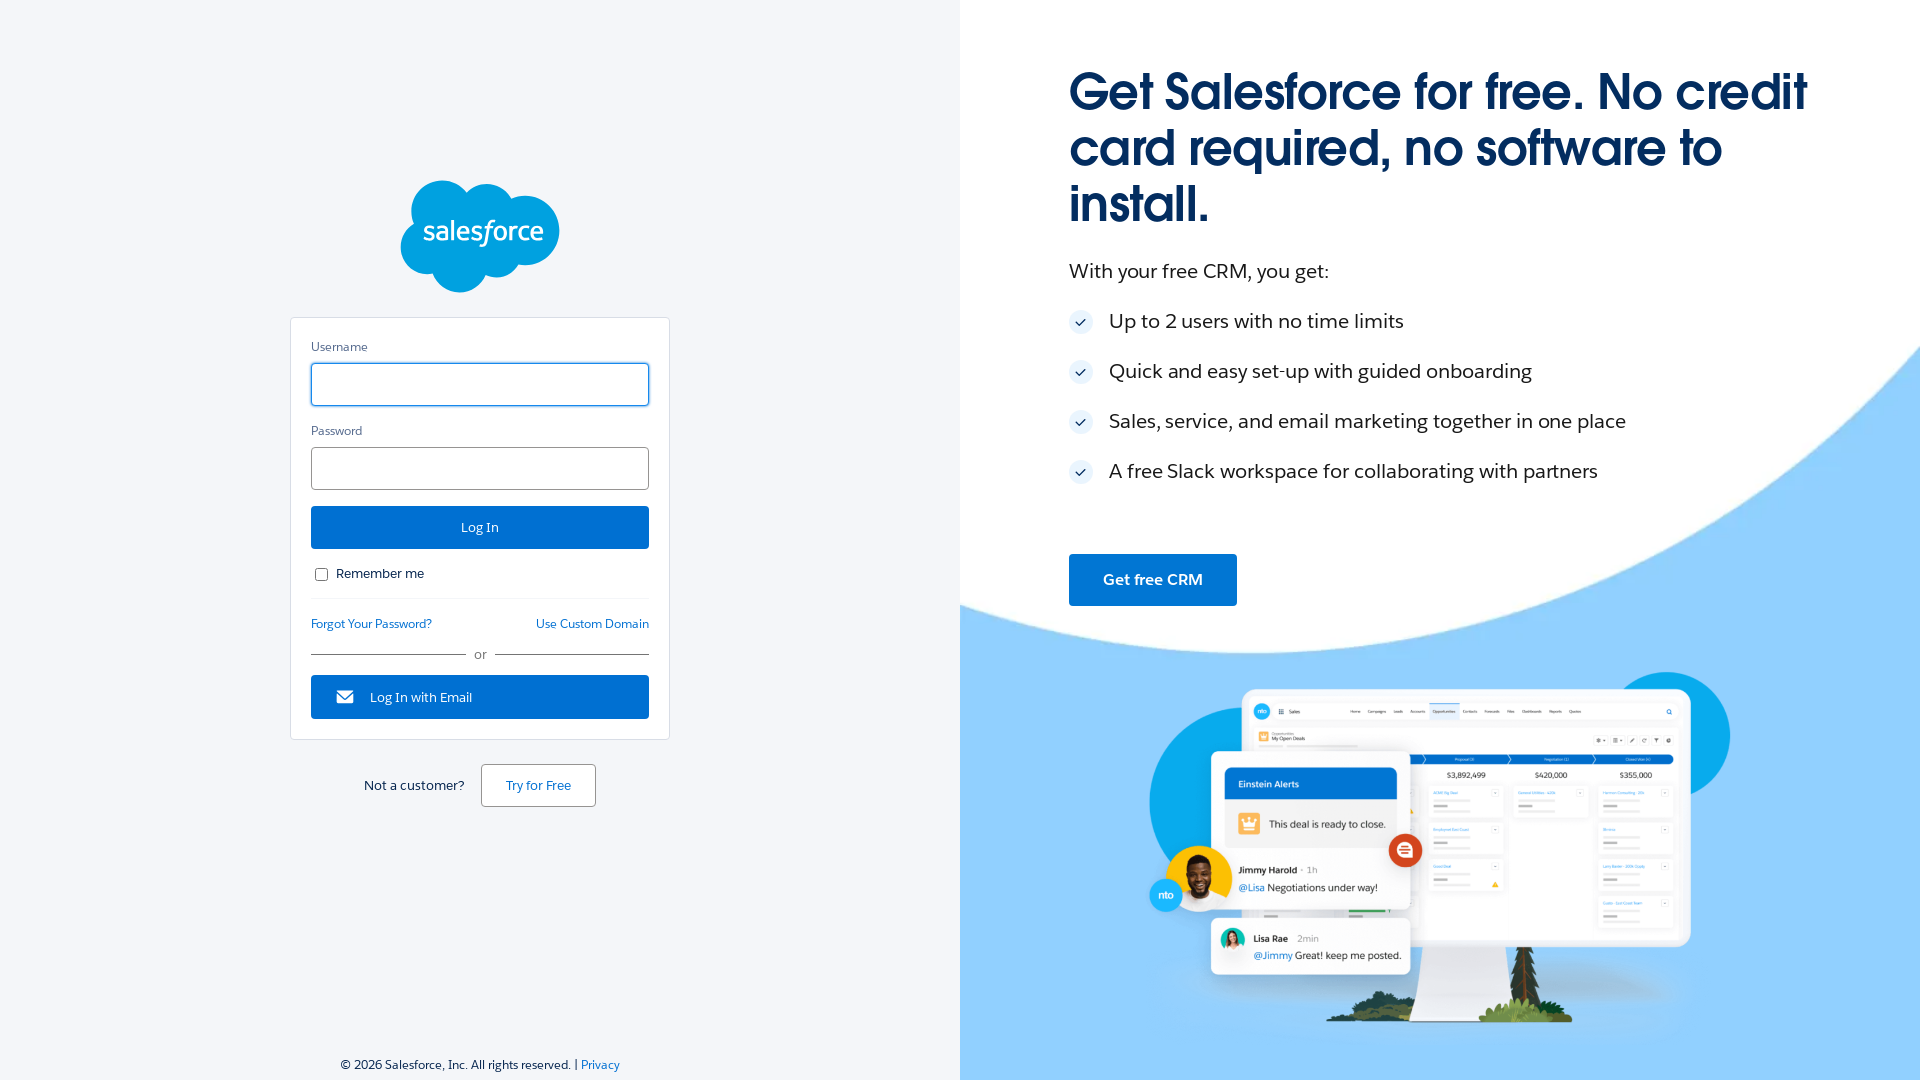

Page loaded successfully (domcontentloaded state reached)
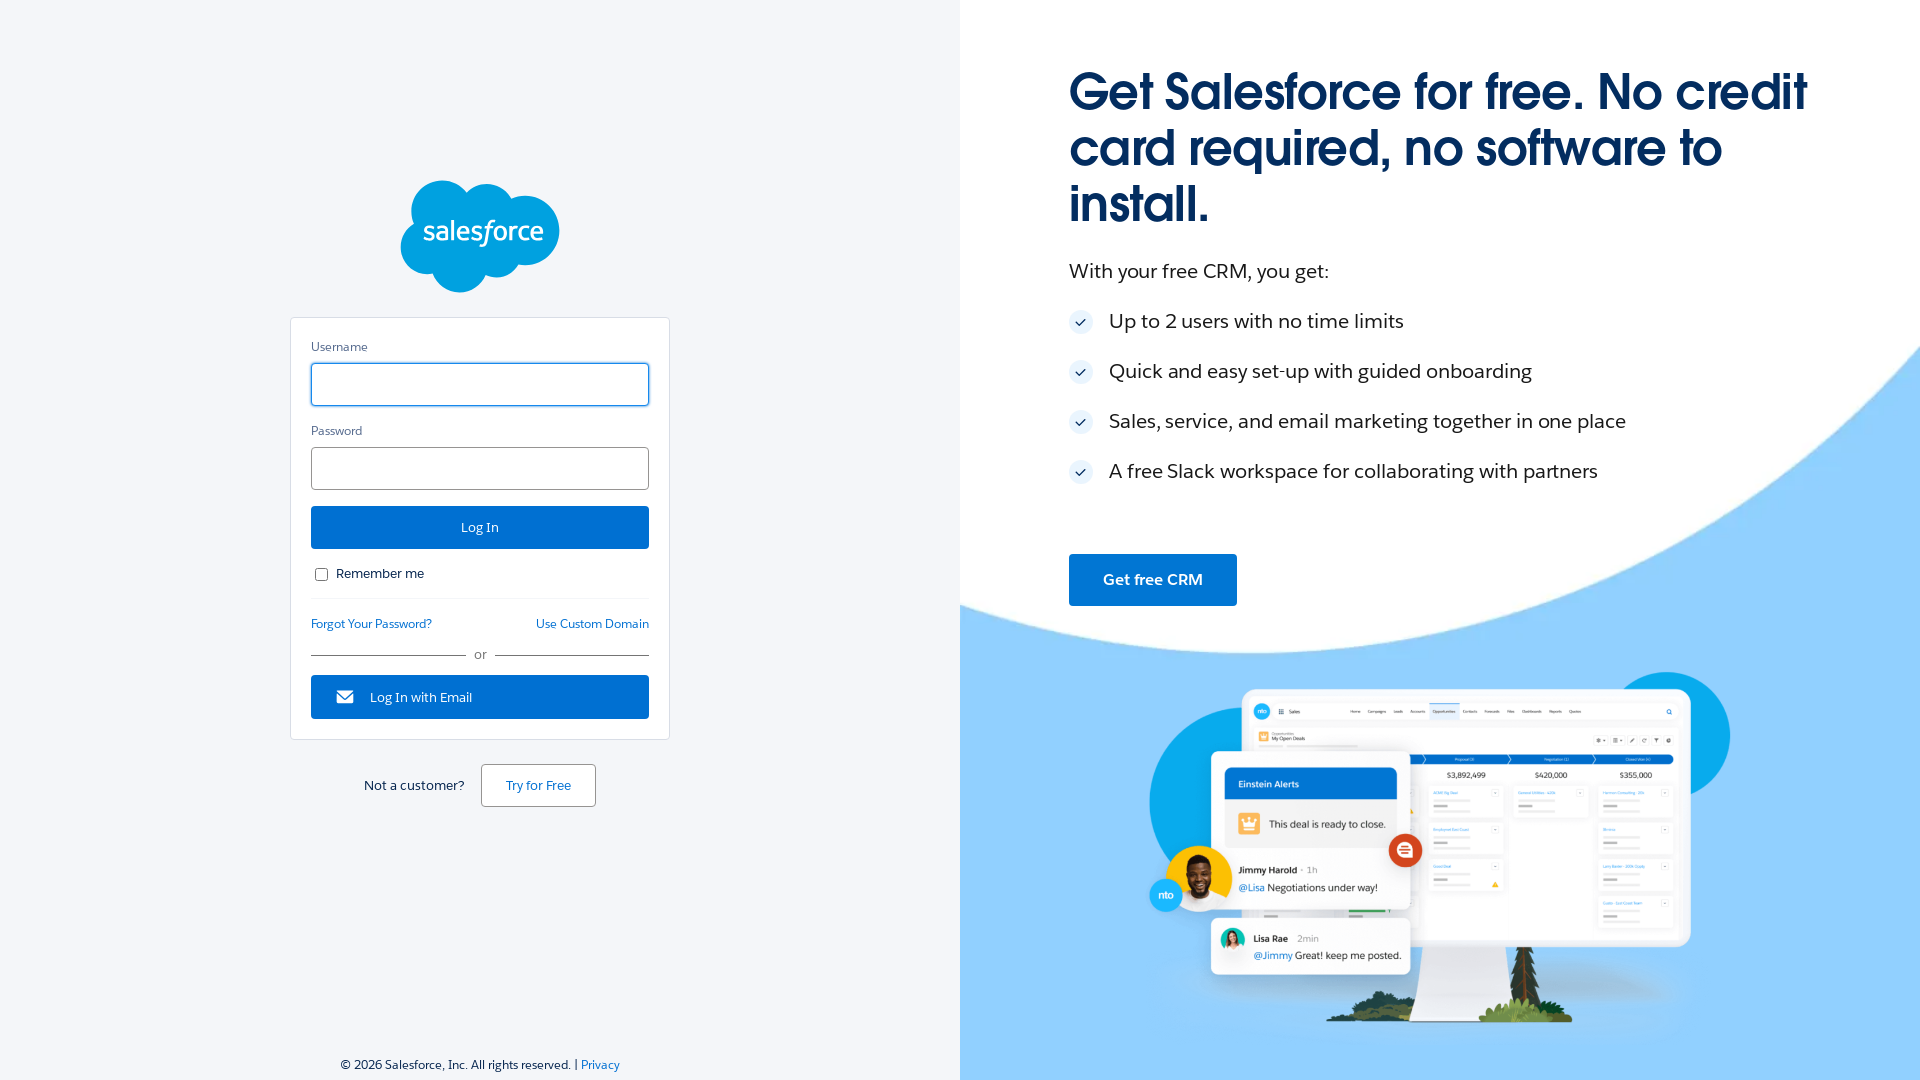

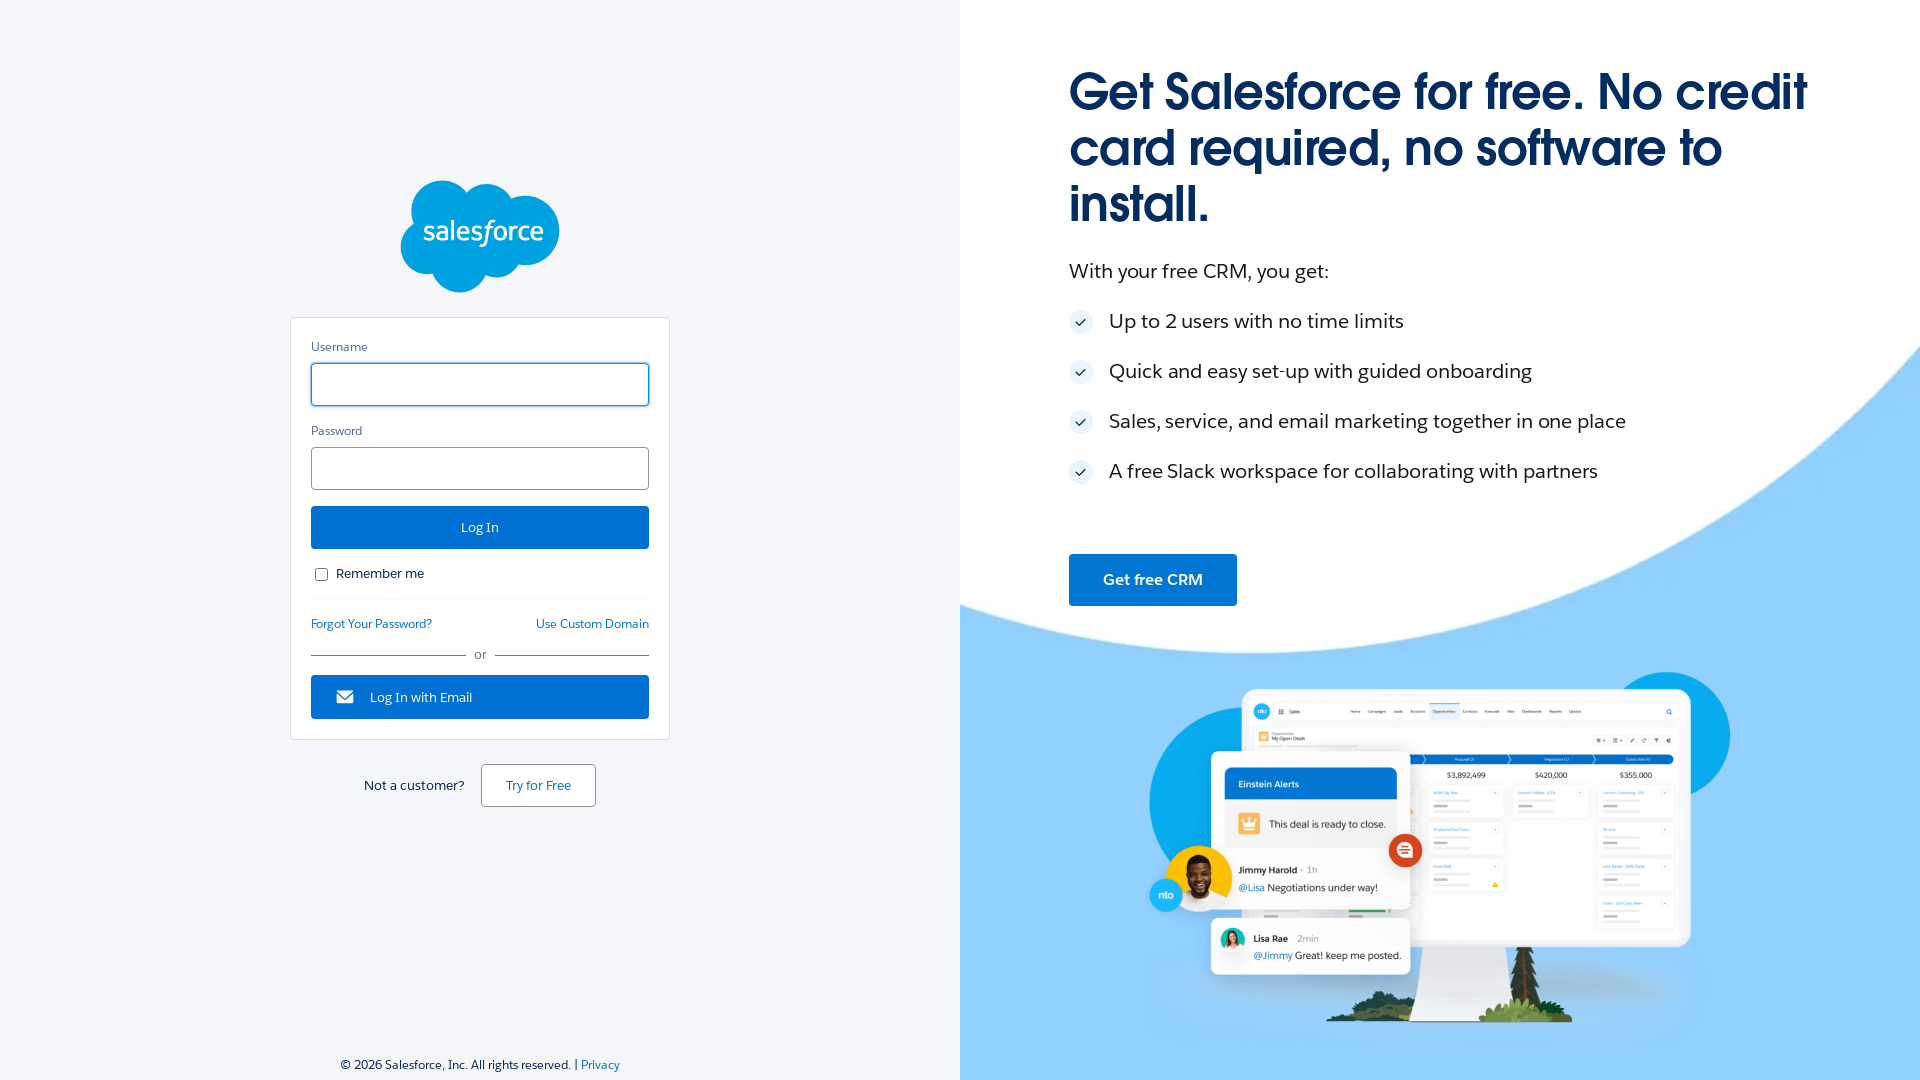